Tests that entered text is trimmed when editing a todo item

Starting URL: https://demo.playwright.dev/todomvc

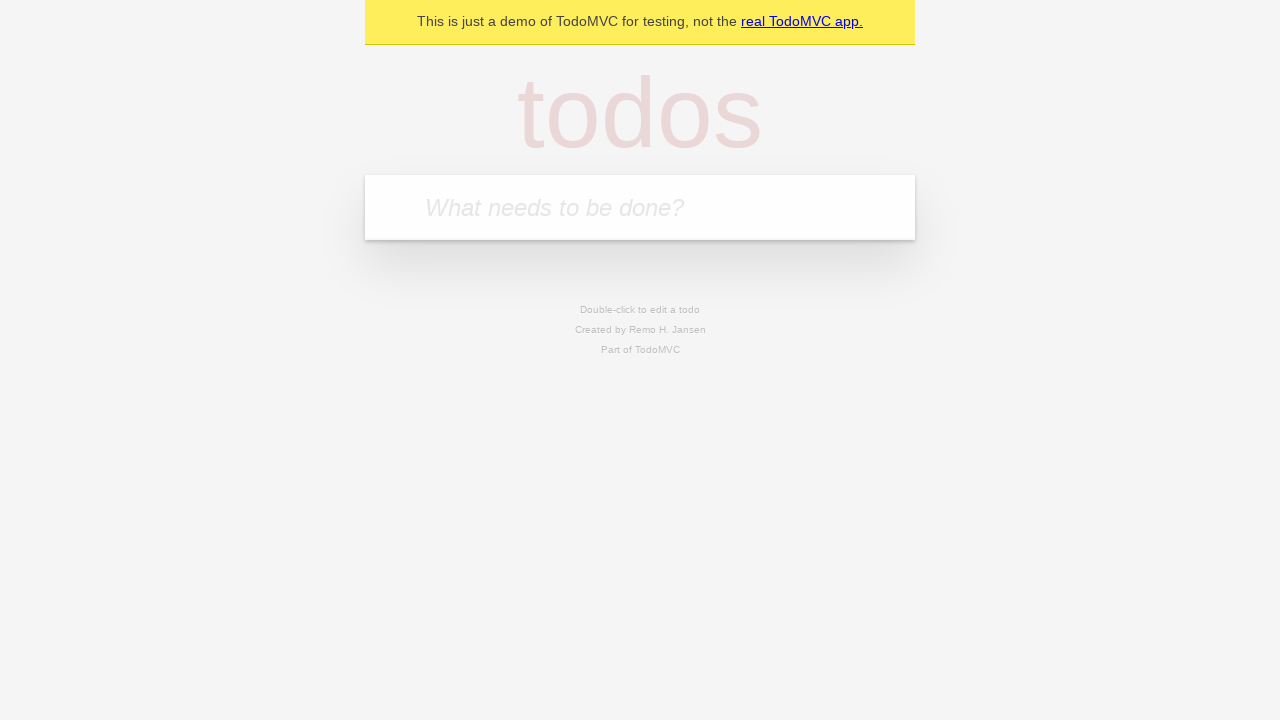

Filled todo input with 'buy some cheese' on internal:attr=[placeholder="What needs to be done?"i]
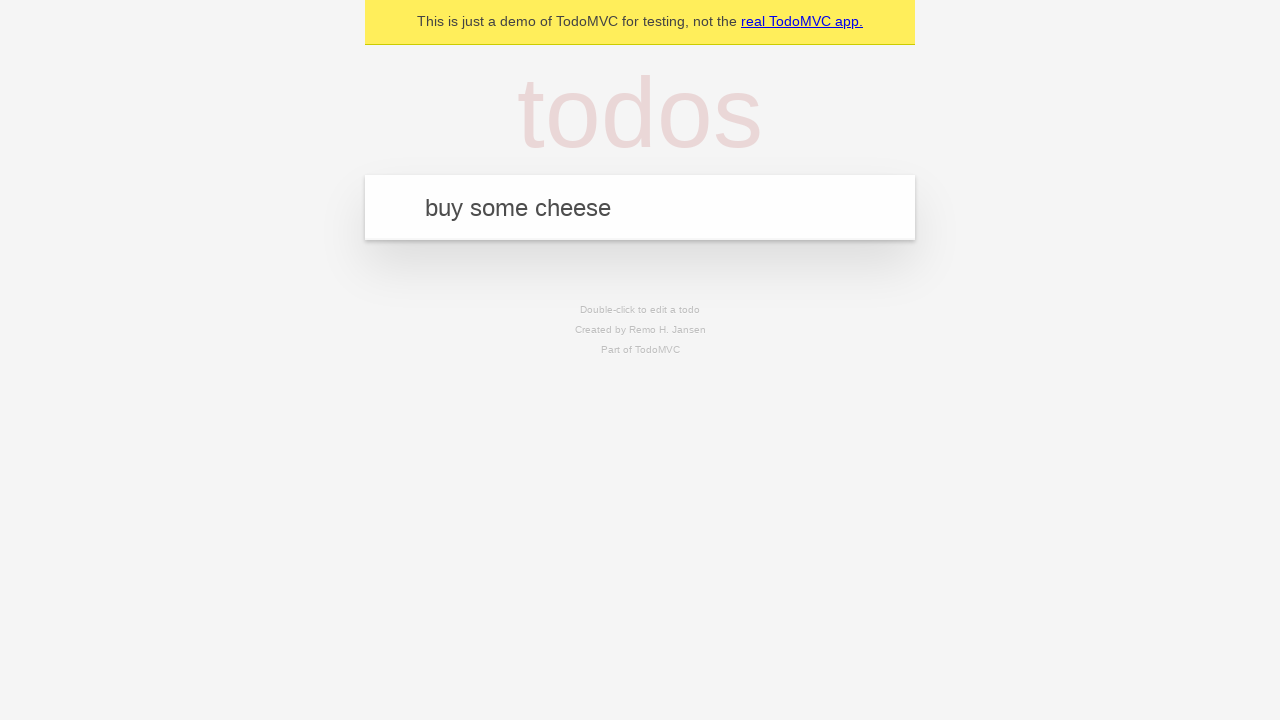

Pressed Enter to create first todo on internal:attr=[placeholder="What needs to be done?"i]
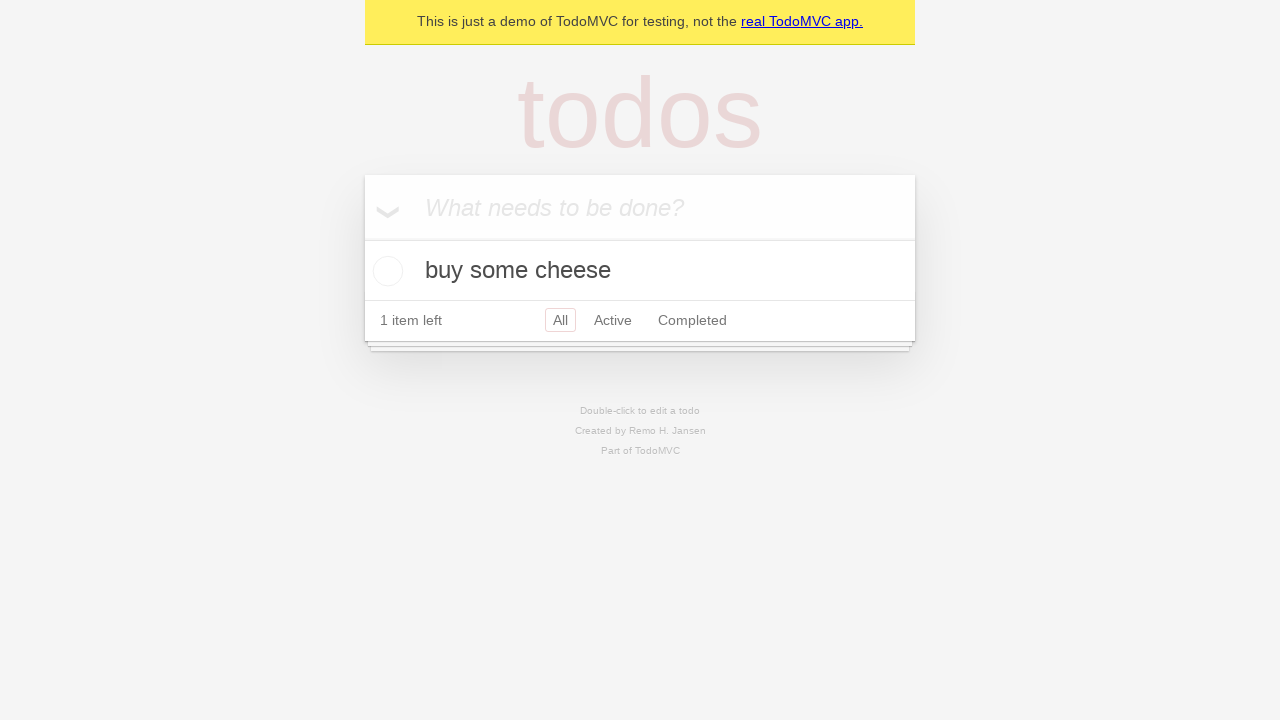

Filled todo input with 'feed the cat' on internal:attr=[placeholder="What needs to be done?"i]
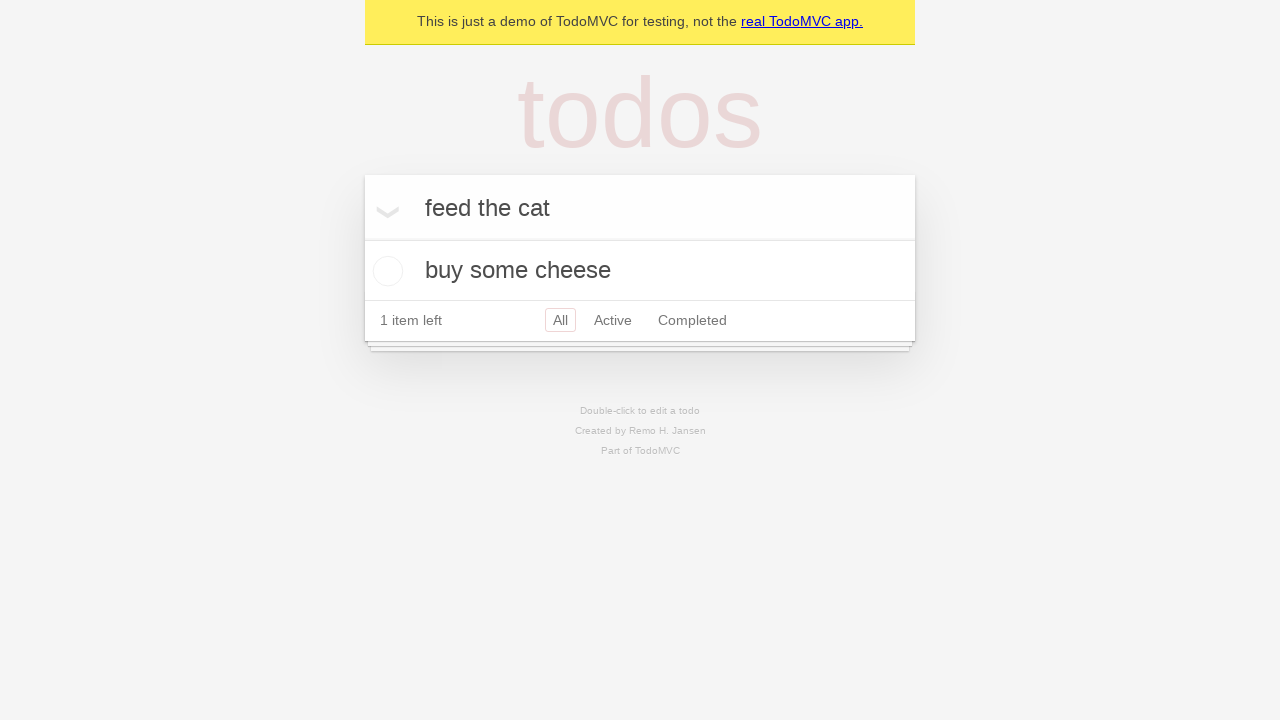

Pressed Enter to create second todo on internal:attr=[placeholder="What needs to be done?"i]
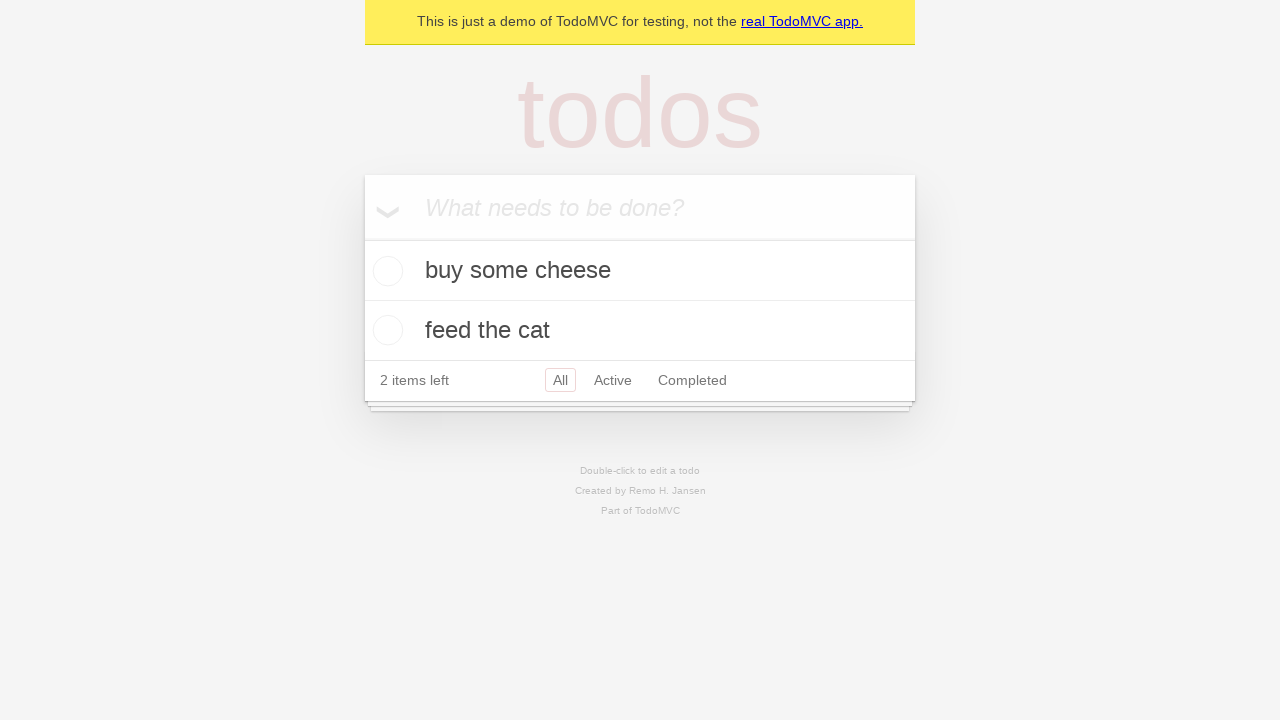

Filled todo input with 'book a doctors appointment' on internal:attr=[placeholder="What needs to be done?"i]
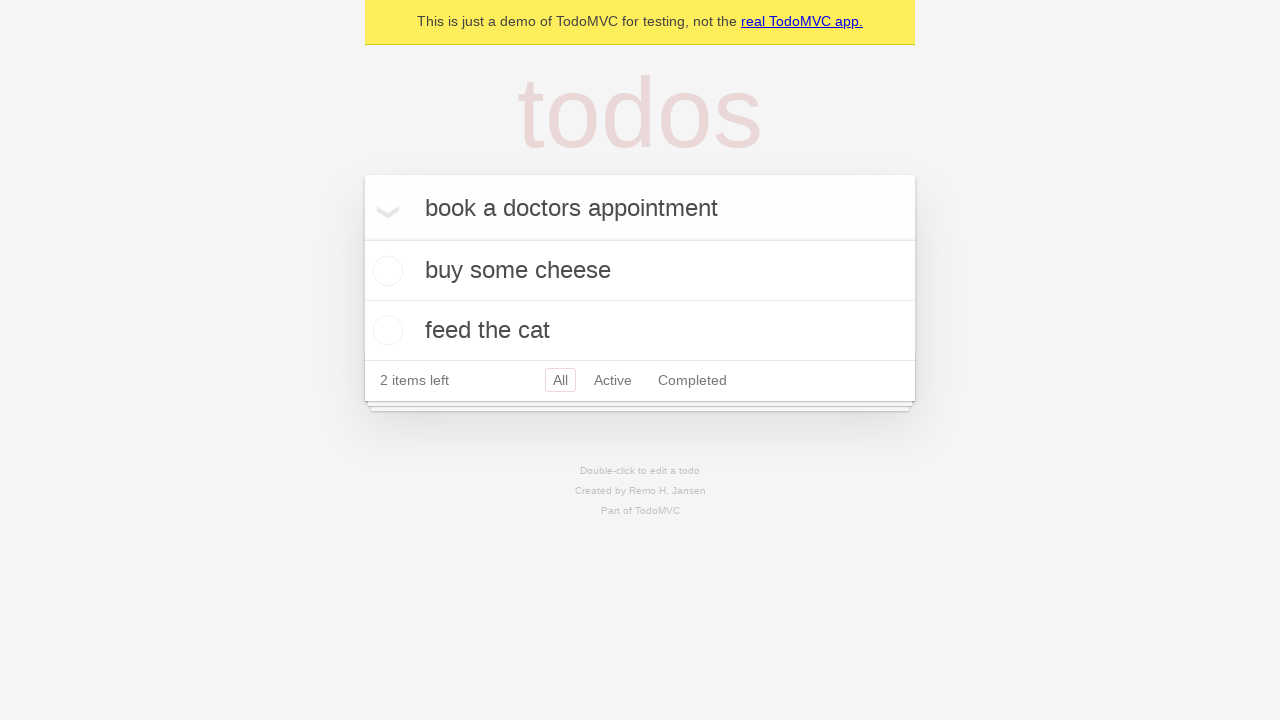

Pressed Enter to create third todo on internal:attr=[placeholder="What needs to be done?"i]
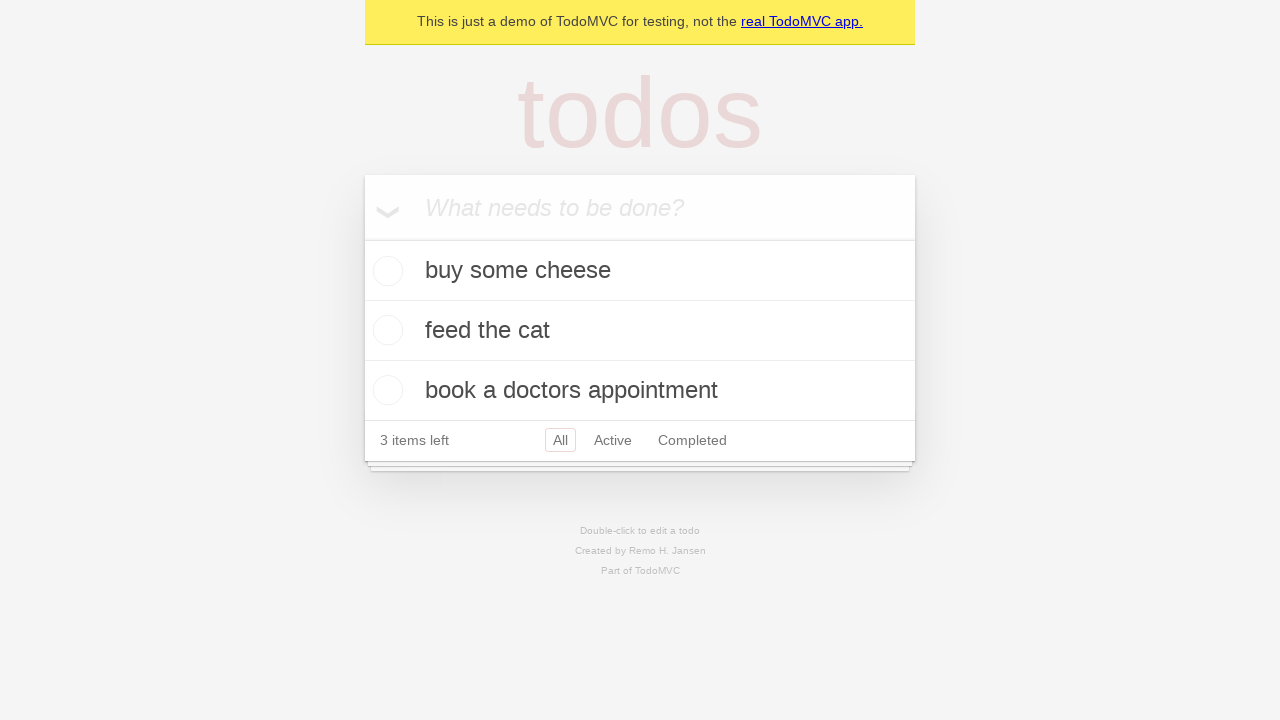

Double-clicked second todo to enter edit mode at (640, 331) on internal:testid=[data-testid="todo-item"s] >> nth=1
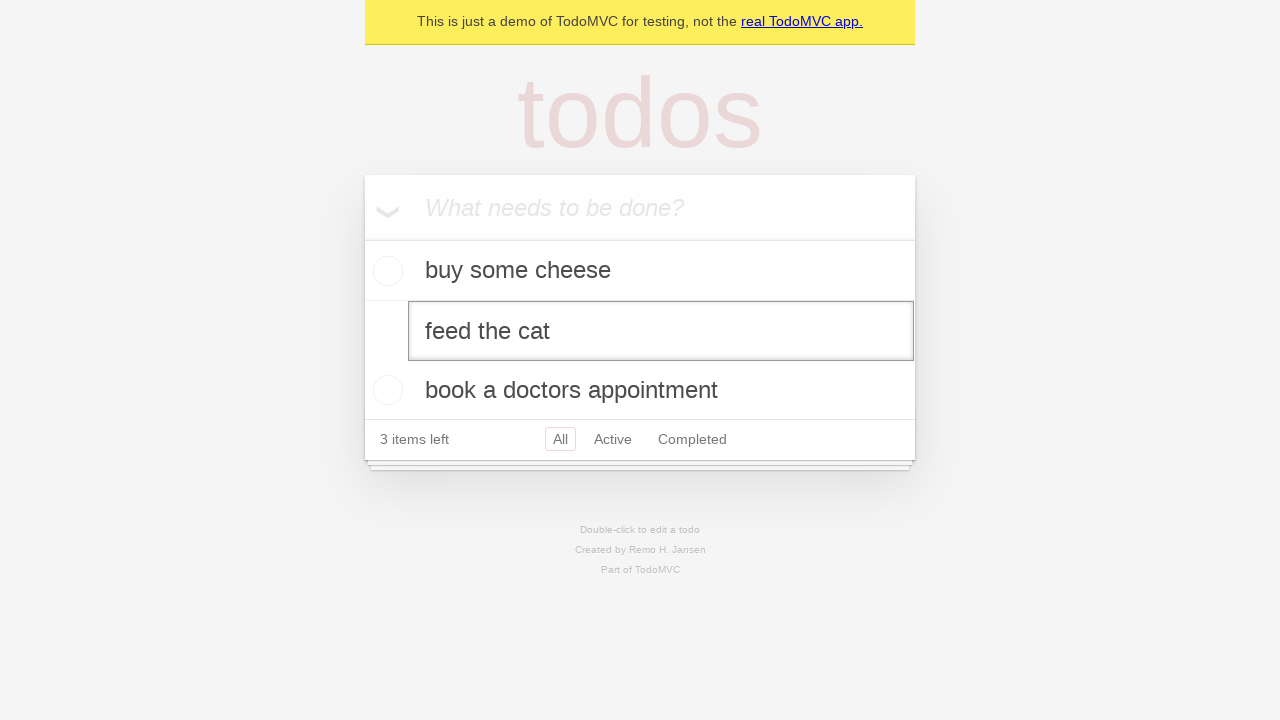

Filled edit textbox with text containing leading and trailing spaces on internal:testid=[data-testid="todo-item"s] >> nth=1 >> internal:role=textbox[nam
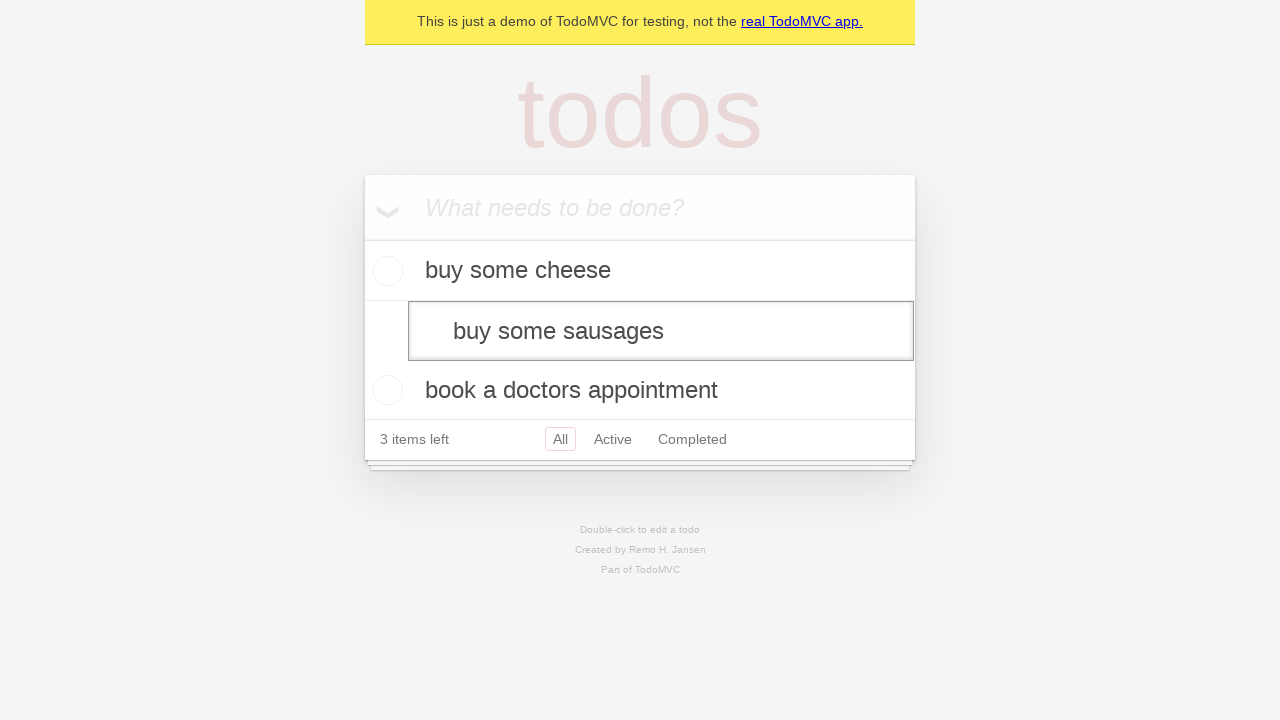

Pressed Enter to save edited todo with trimmed text on internal:testid=[data-testid="todo-item"s] >> nth=1 >> internal:role=textbox[nam
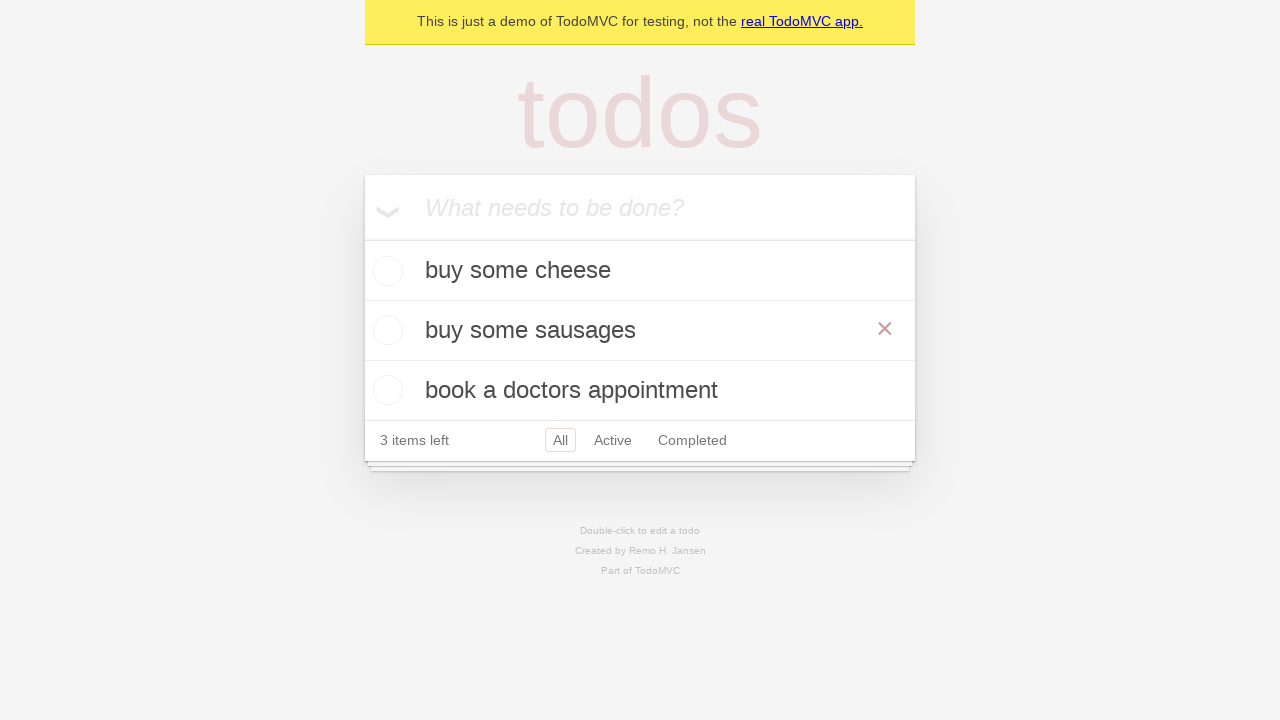

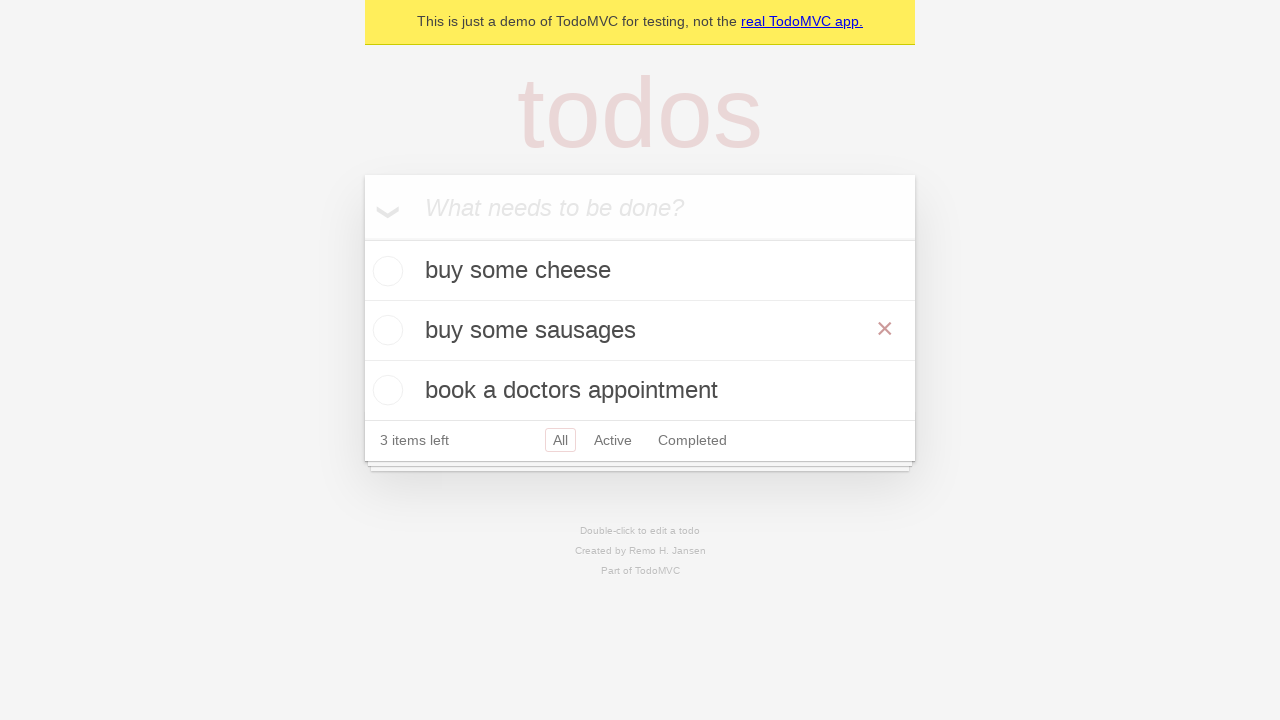